Tests file upload functionality by uploading a file and verifying the success message, then navigates to the download page and clicks to download the file.

Starting URL: https://the-internet.herokuapp.com/upload

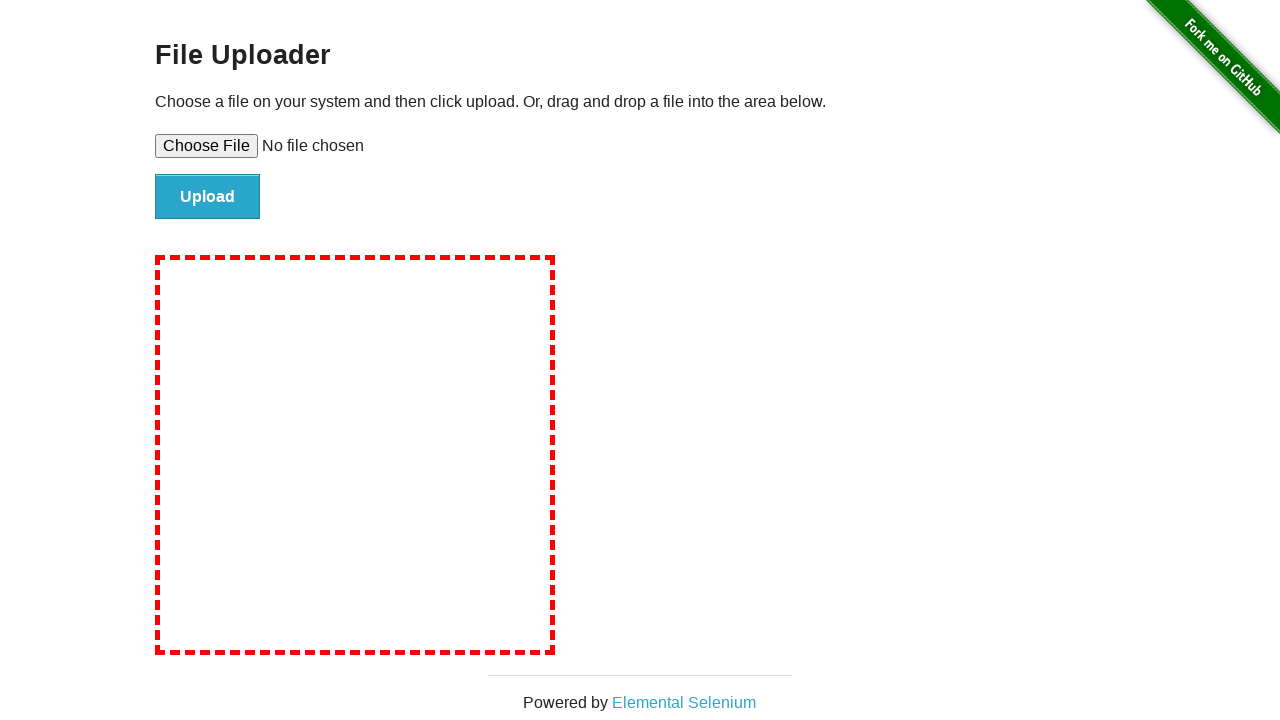

Waited for file upload input element to appear
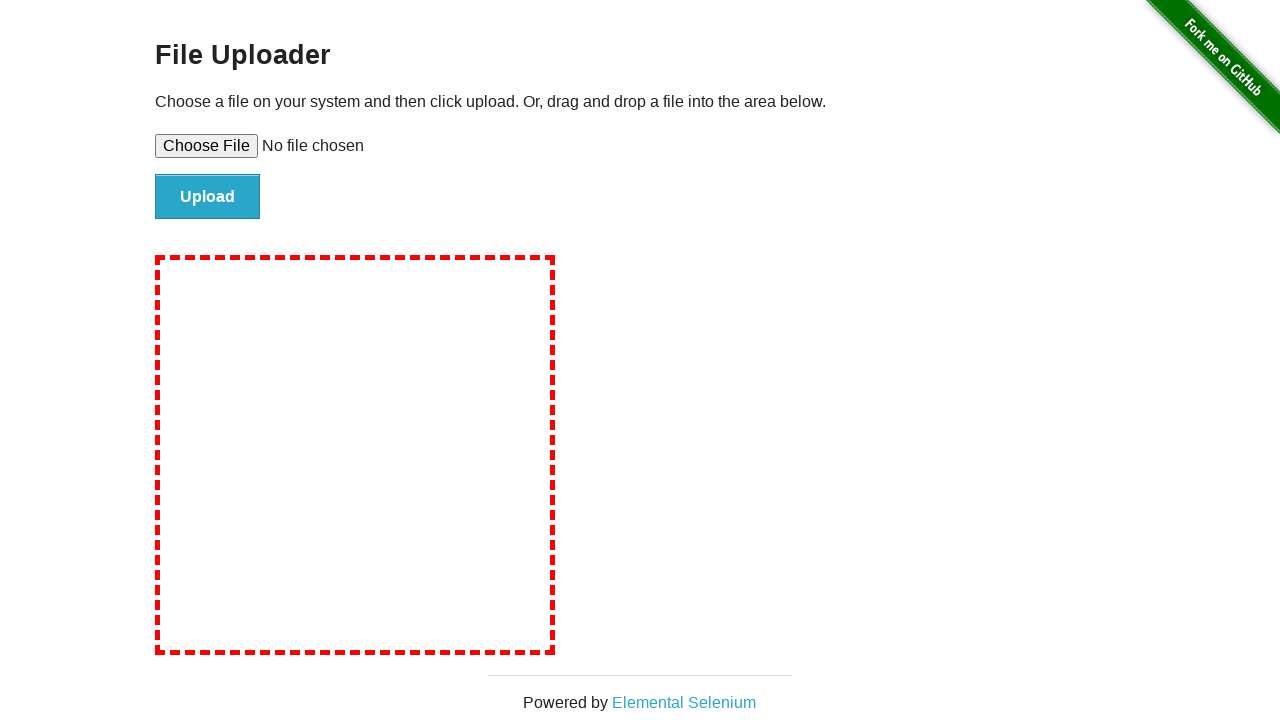

Selected file for upload: test_upload_file_789.txt
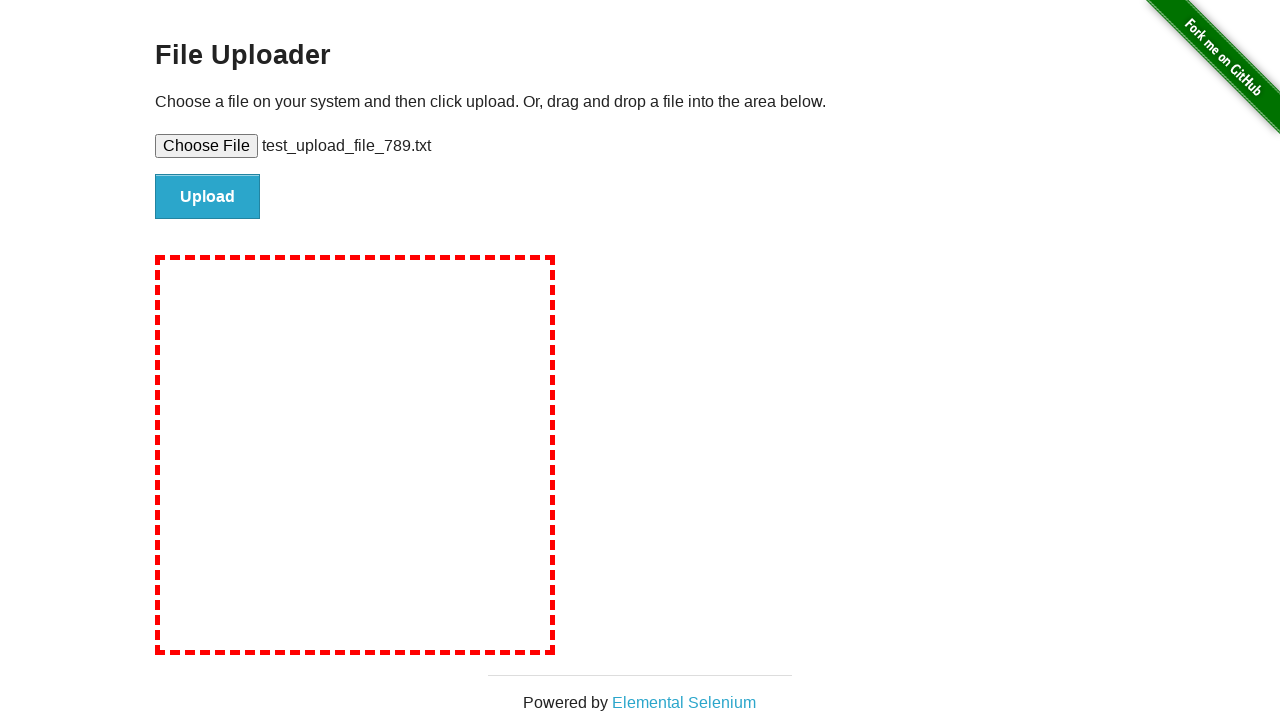

Clicked file submit button at (208, 197) on #file-submit
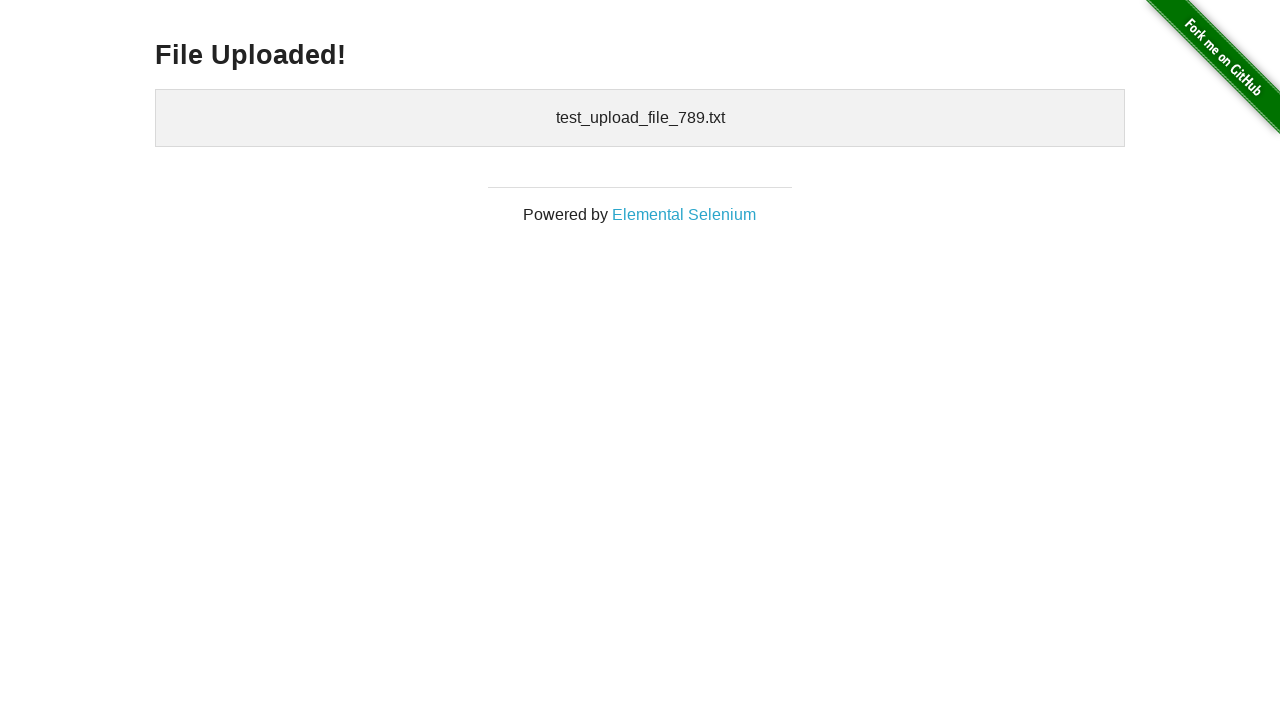

Verified success message 'File Uploaded!' appeared
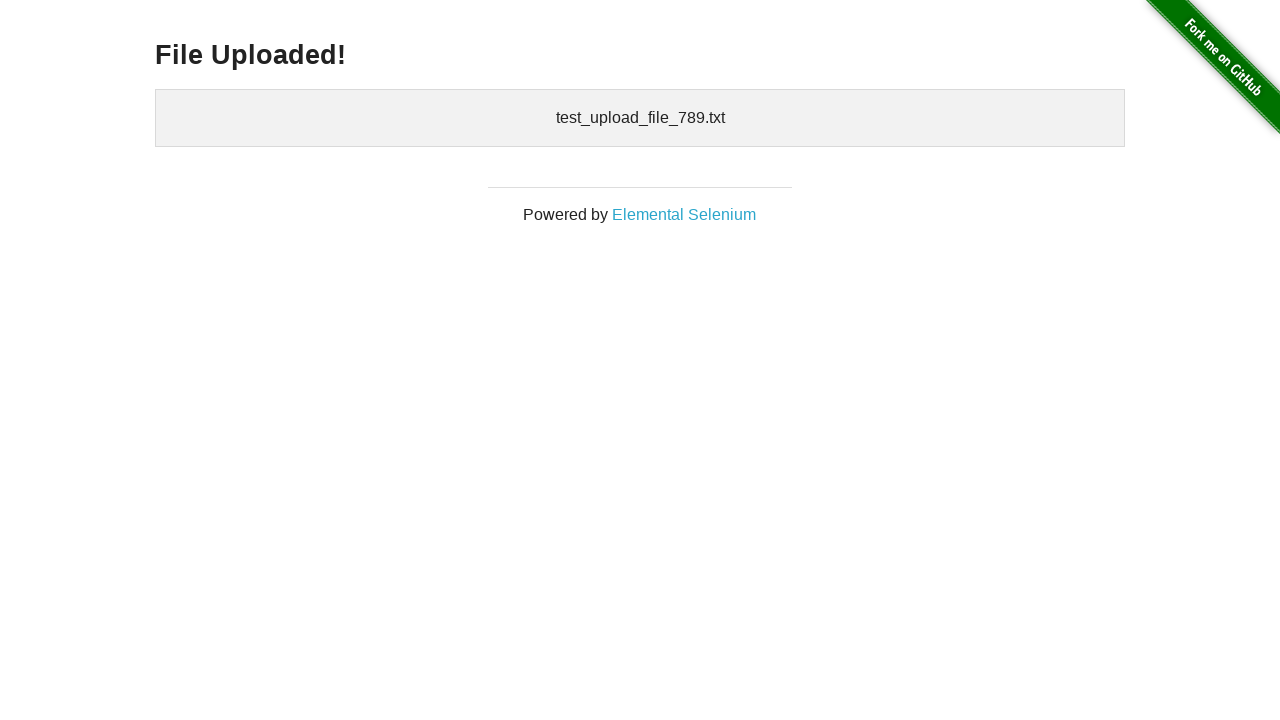

Navigated to download page
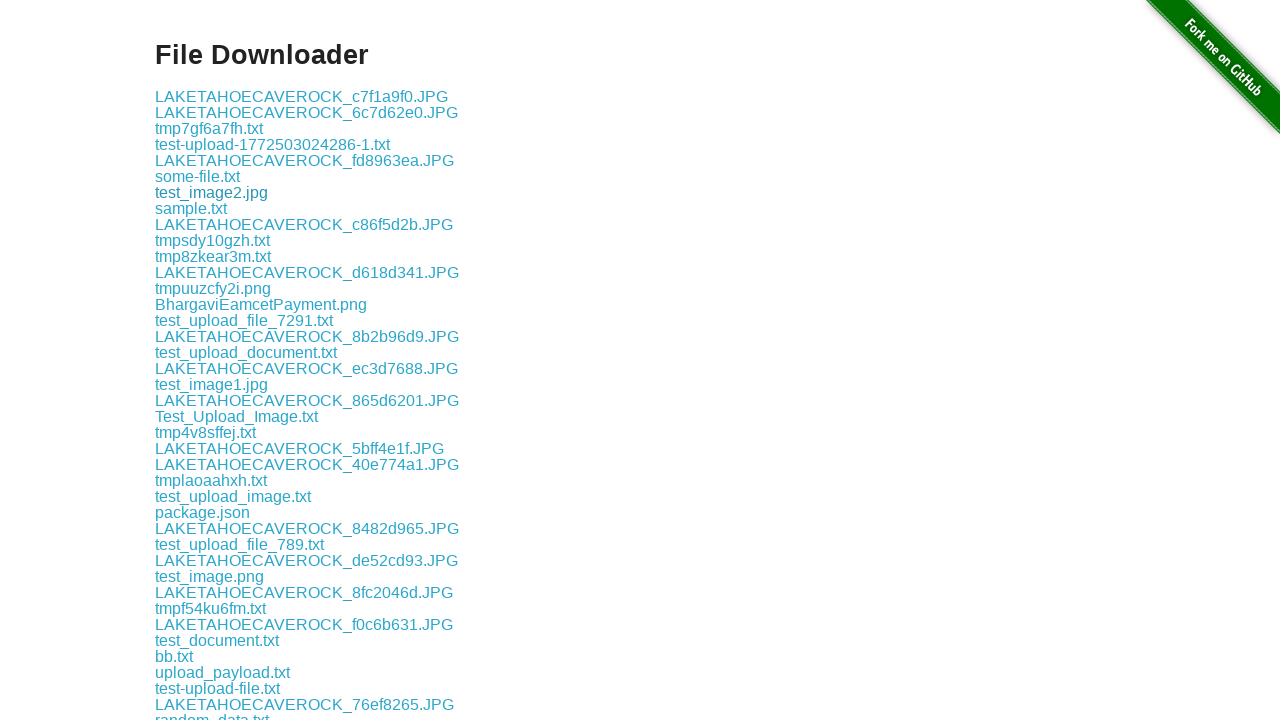

Waited for downloadable text file link to appear
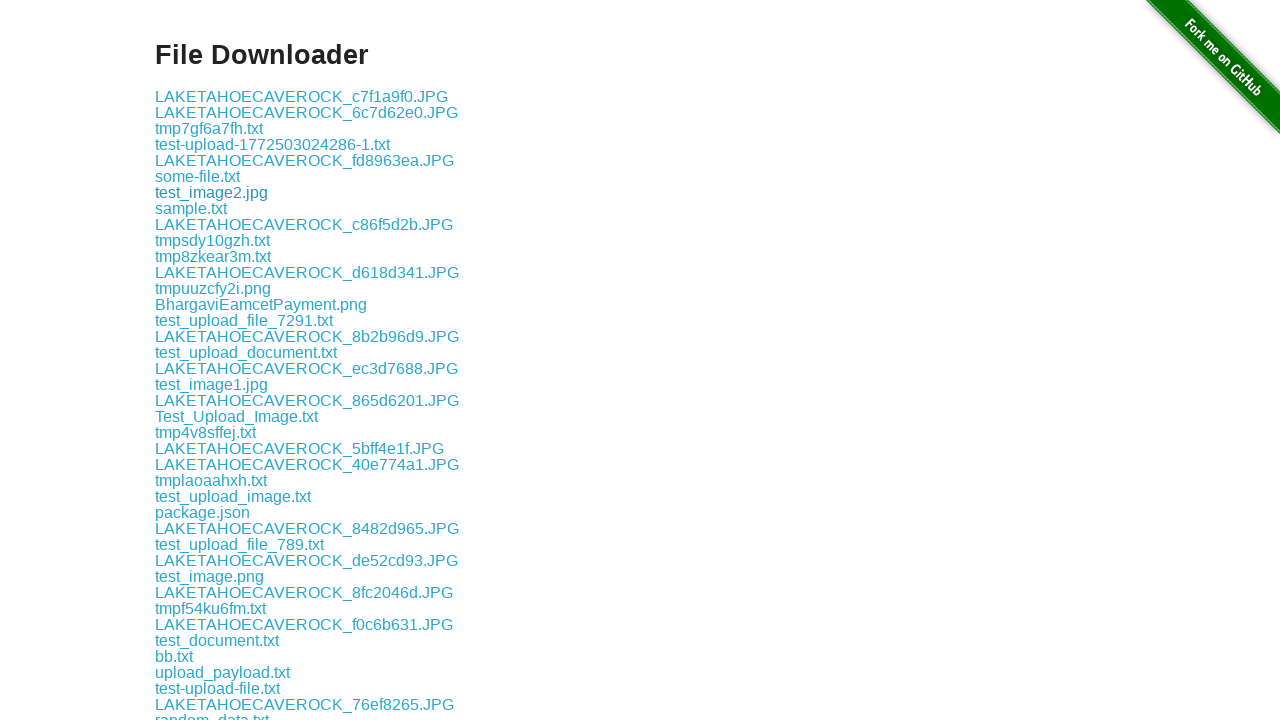

Clicked on text file download link at (209, 128) on a[href*='.txt']
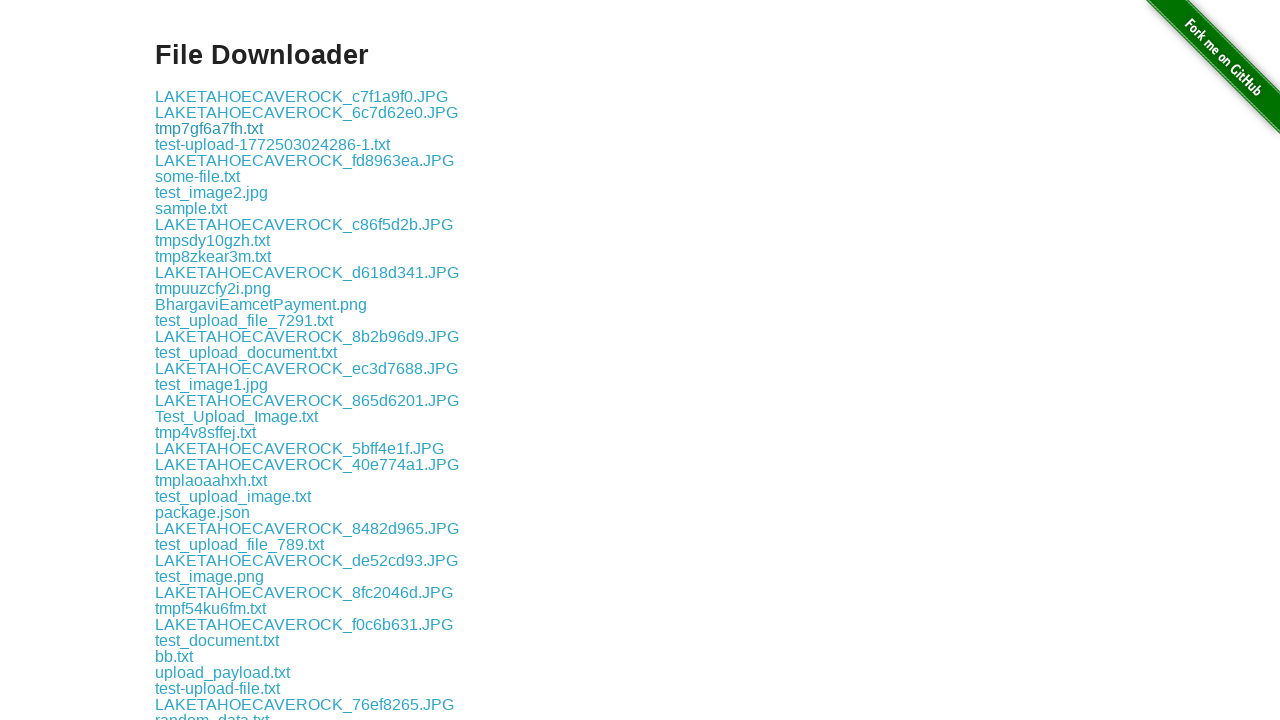

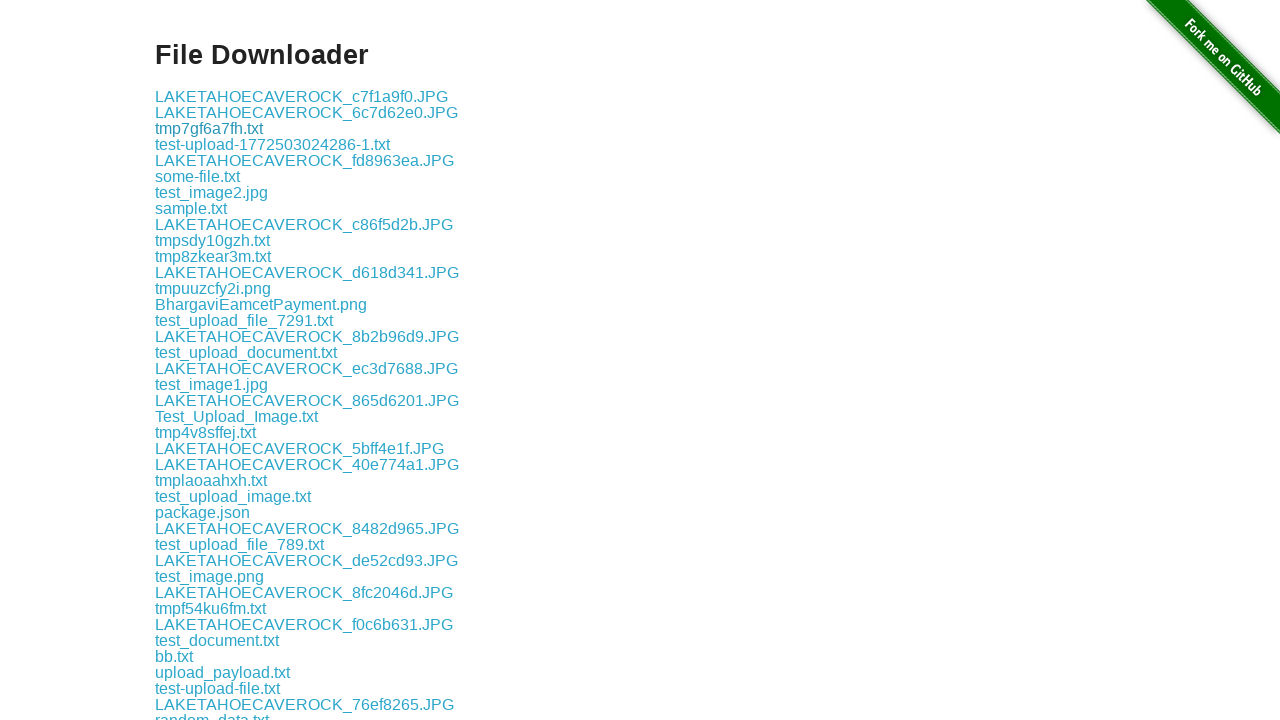